Tests alert handling with text input functionality, including entering text in alert prompts and verifying the displayed message

Starting URL: http://demo.automationtesting.in/Alerts.html

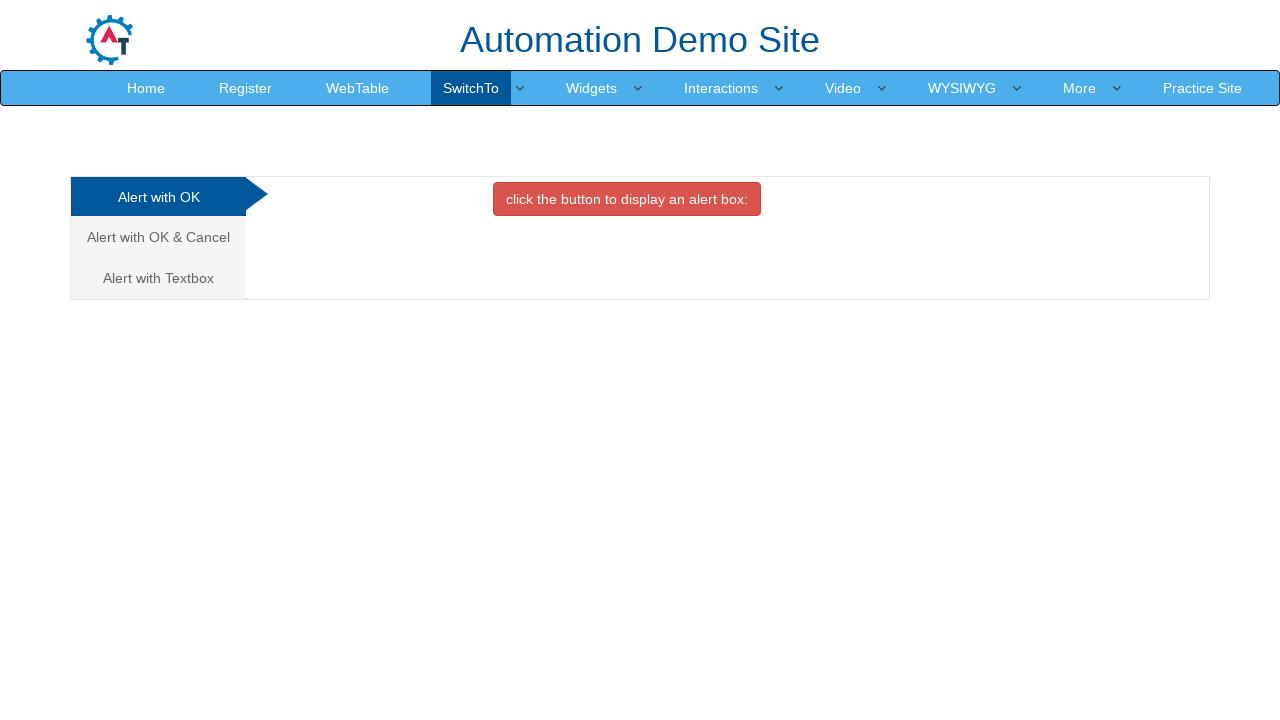

Clicked on 'Alert with Textbox' tab at (158, 278) on xpath=//a[normalize-space()='Alert with Textbox']
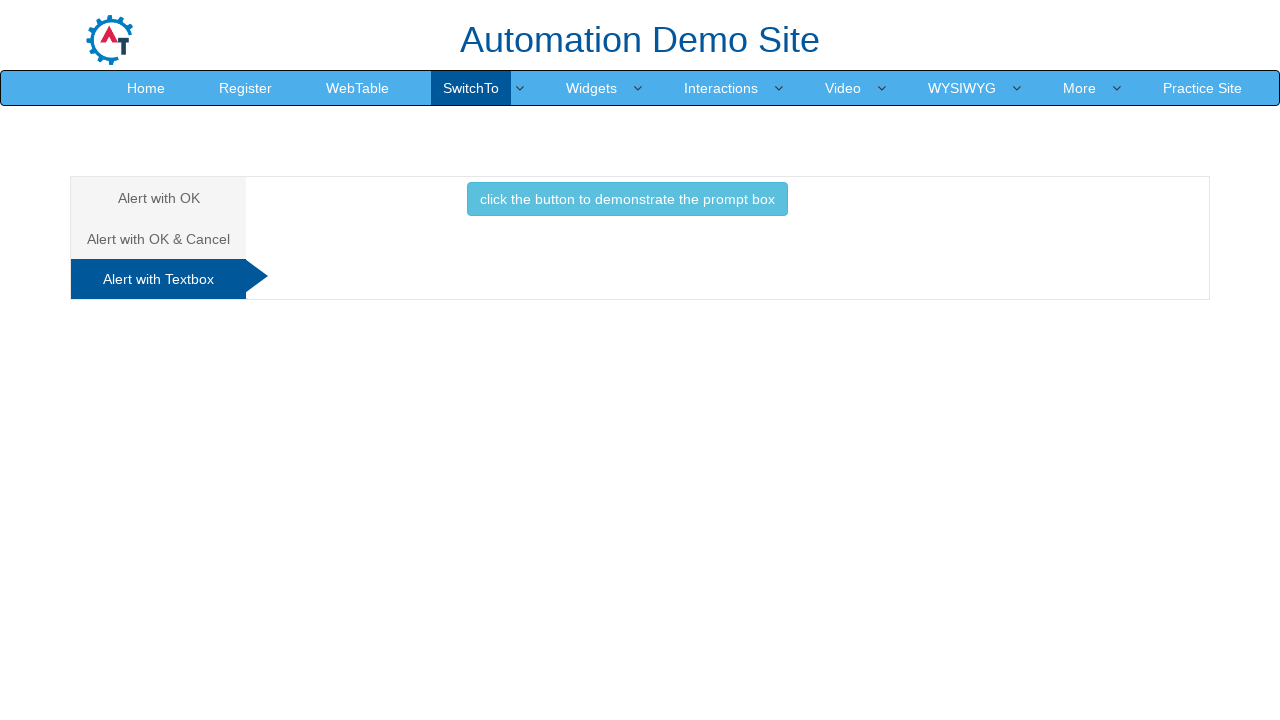

Clicked button to trigger prompt alert at (627, 199) on xpath=//button[@class='btn btn-info']
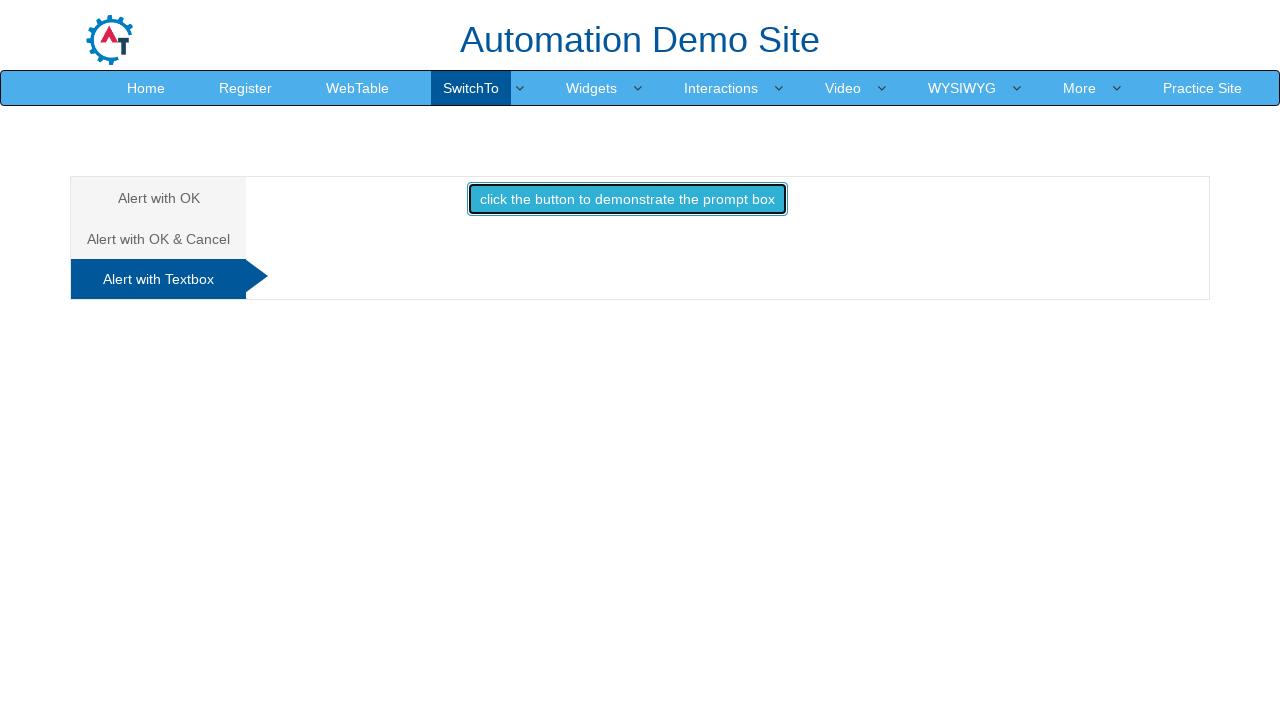

Set up dialog handler to accept with text 'vijay'
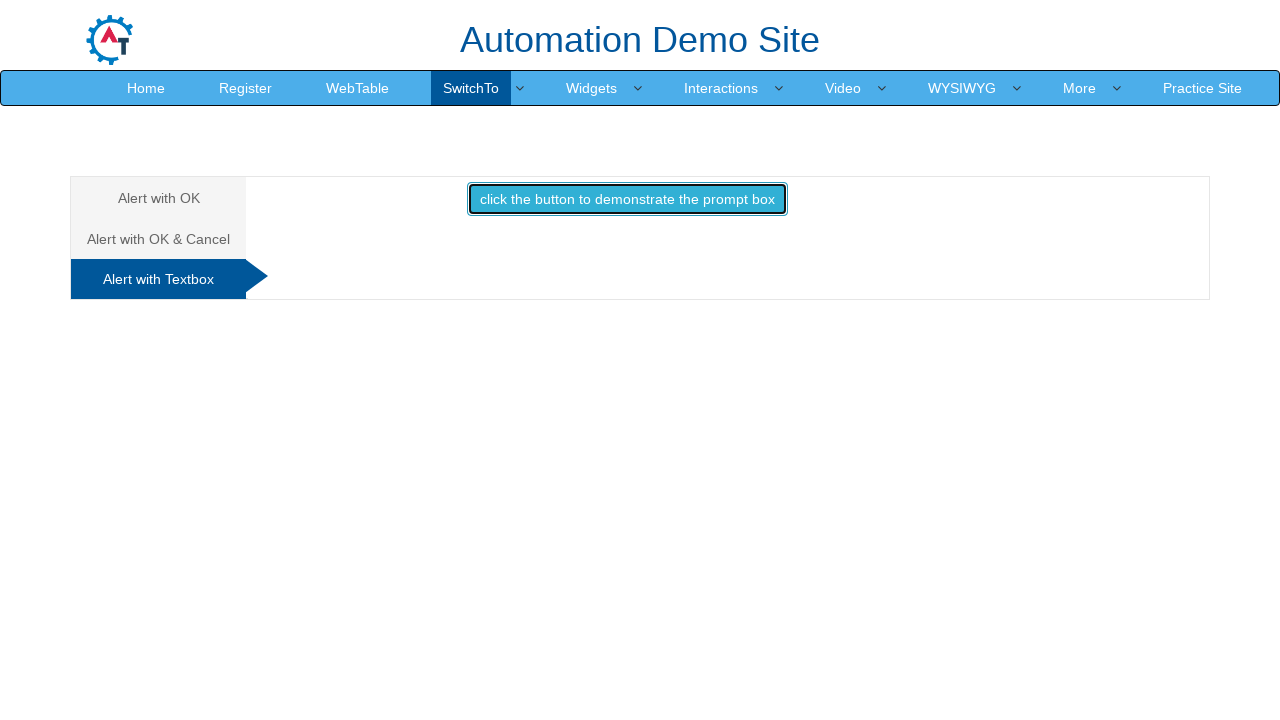

Re-clicked button to trigger dialog and accept with 'vijay' at (627, 199) on xpath=//button[@class='btn btn-info']
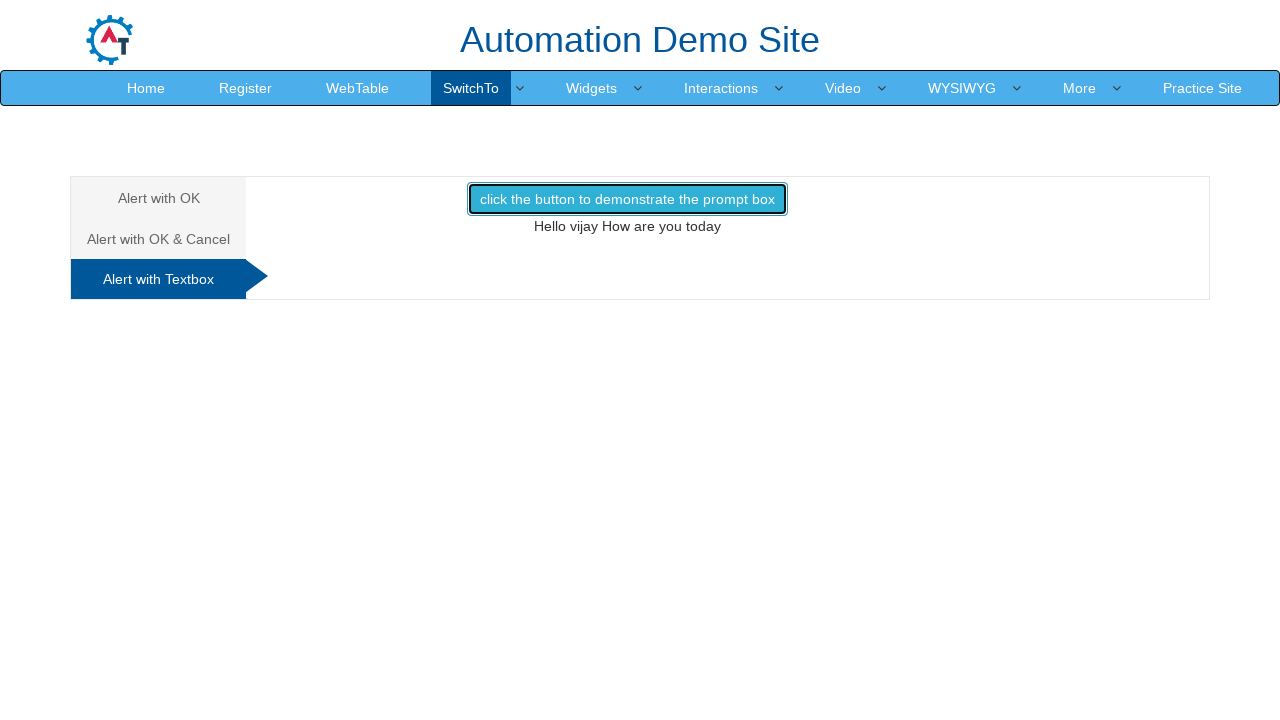

Verified text display element is loaded
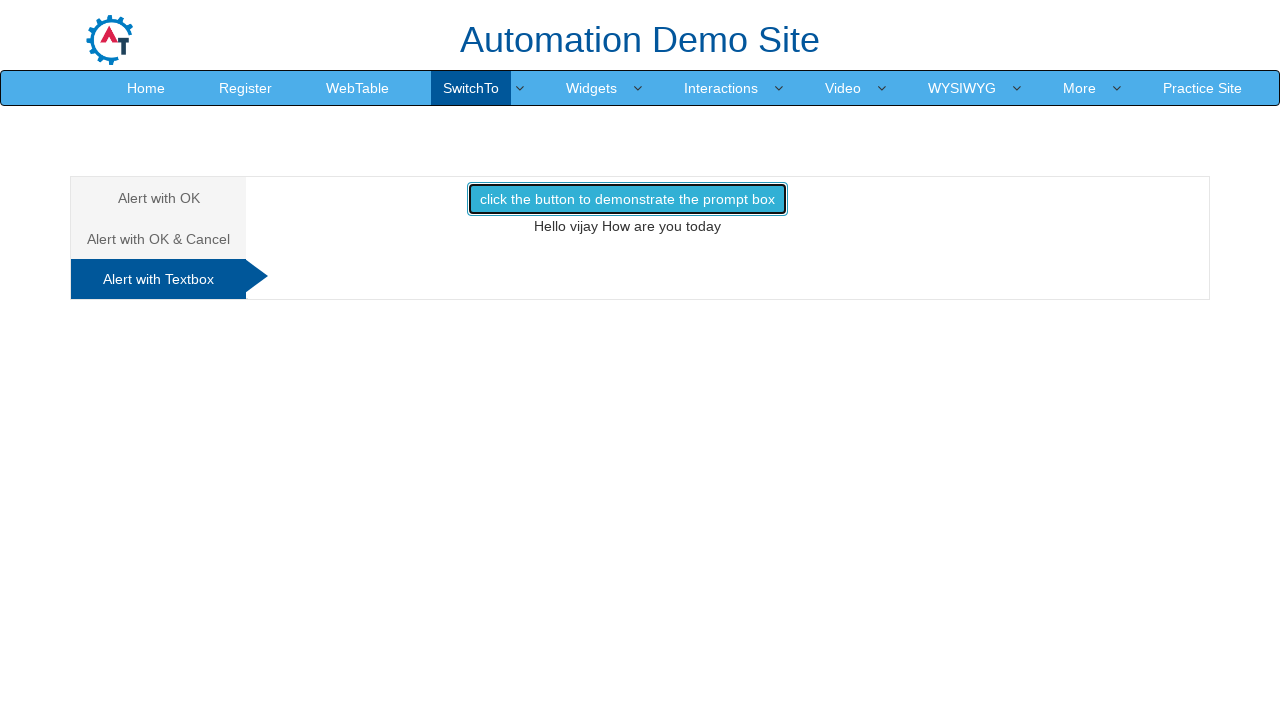

Clicked button again to trigger another prompt at (627, 199) on xpath=//button[@class='btn btn-info']
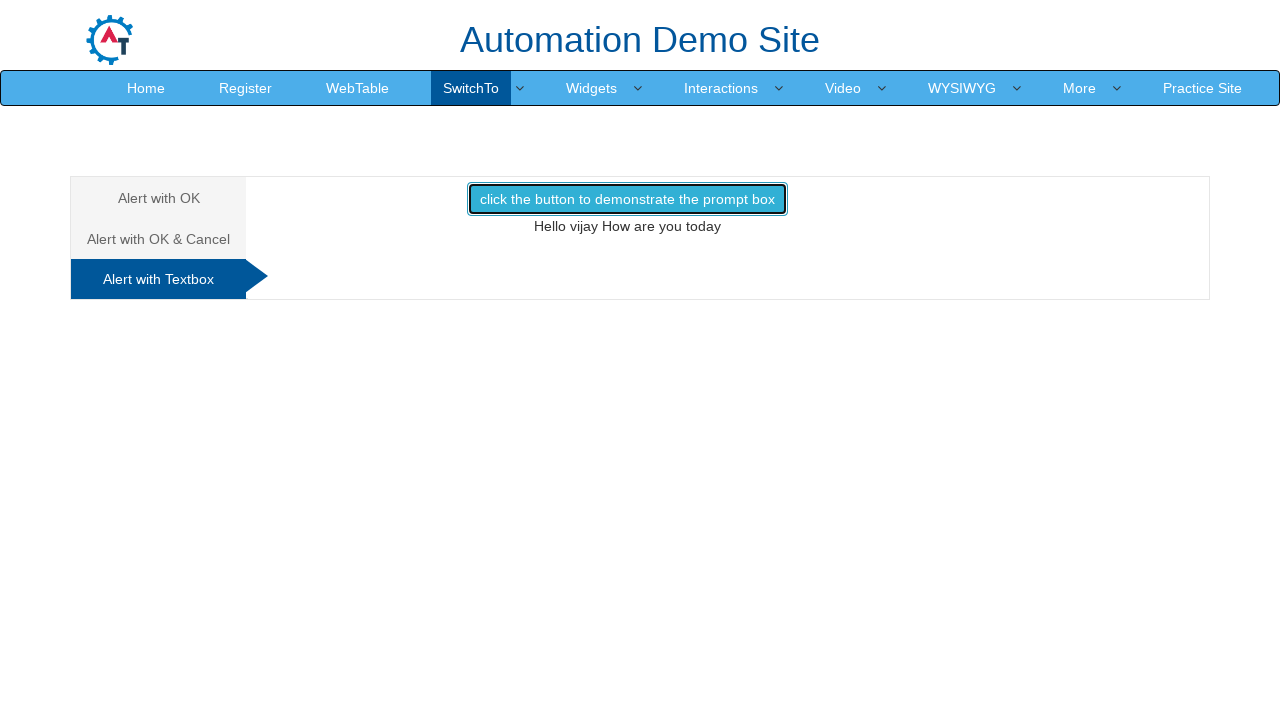

Set up dialog handler to accept with text 'vijay jakkawar'
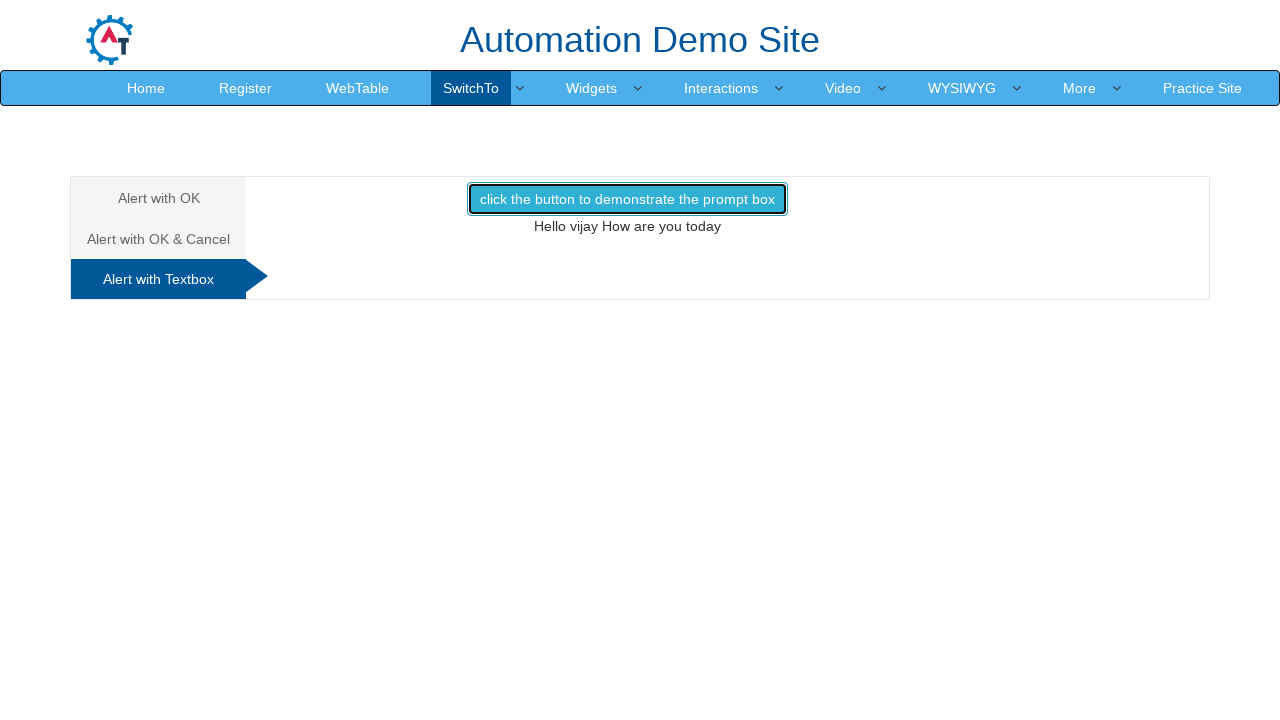

Re-clicked button to trigger dialog and accept with 'vijay jakkawar' at (627, 199) on xpath=//button[@class='btn btn-info']
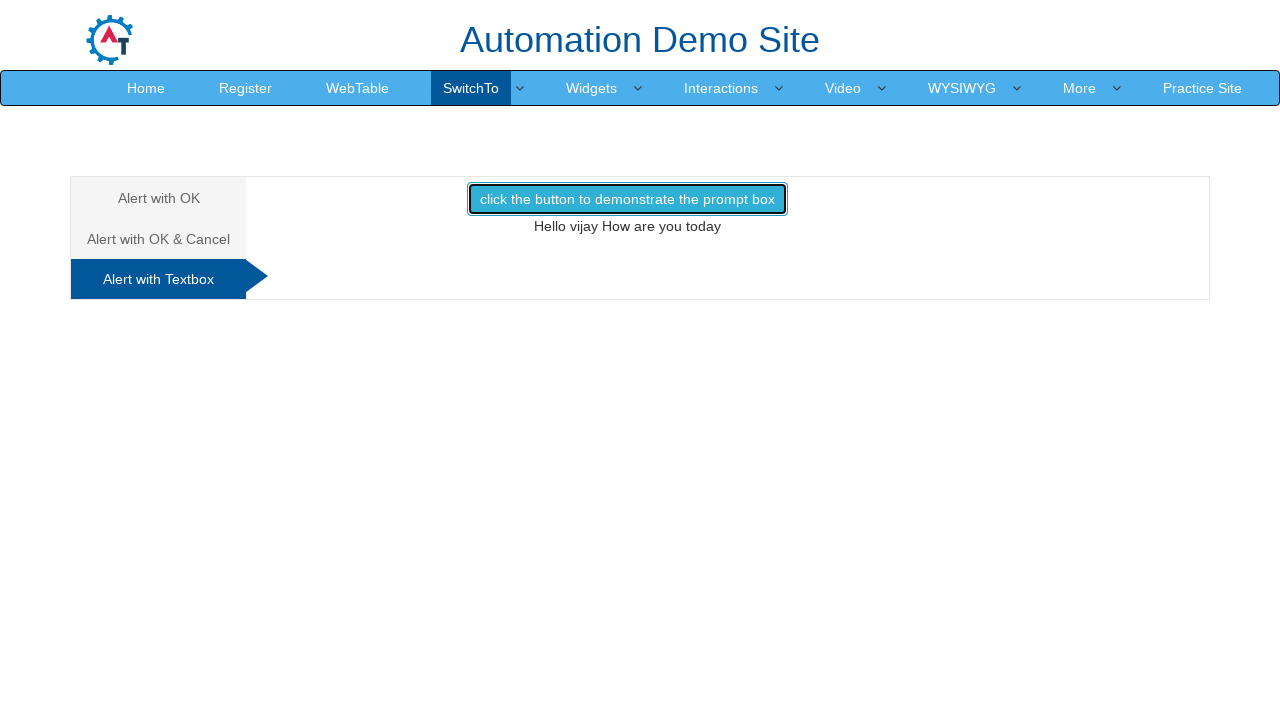

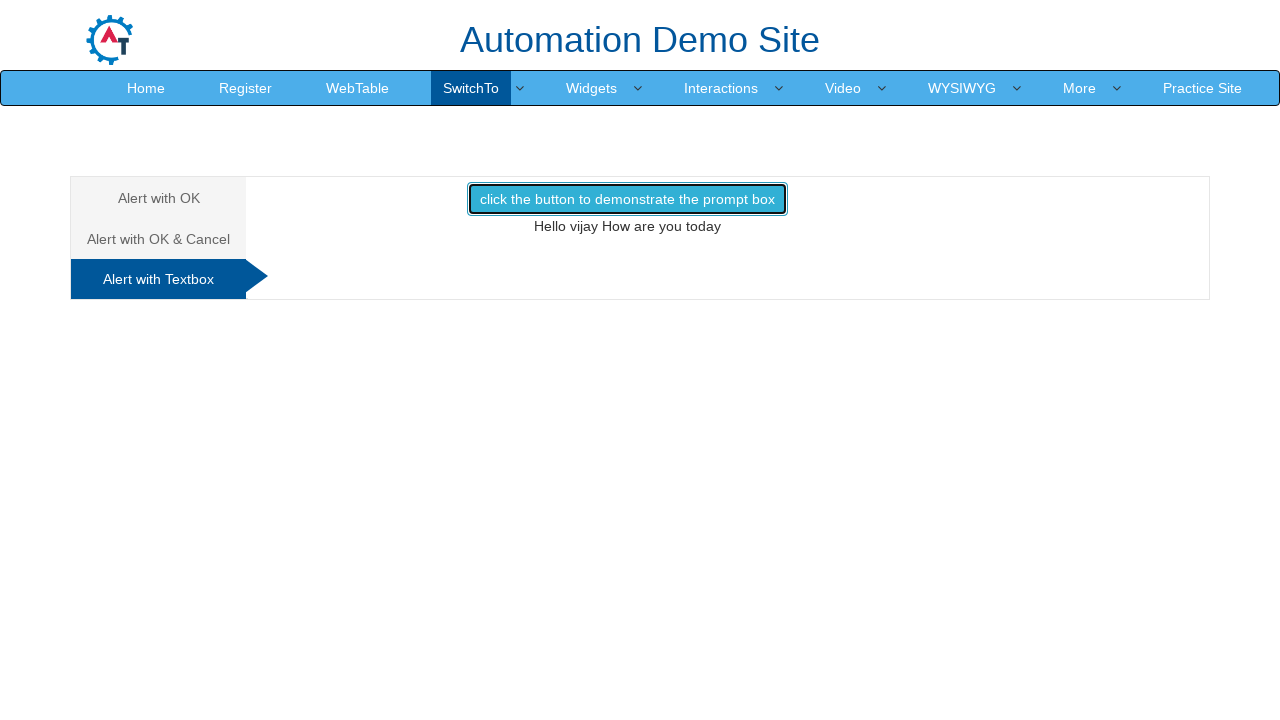